Tests search functionality on Alada e-learning website by searching for a course name and clicking the search button

Starting URL: https://alada.vn/

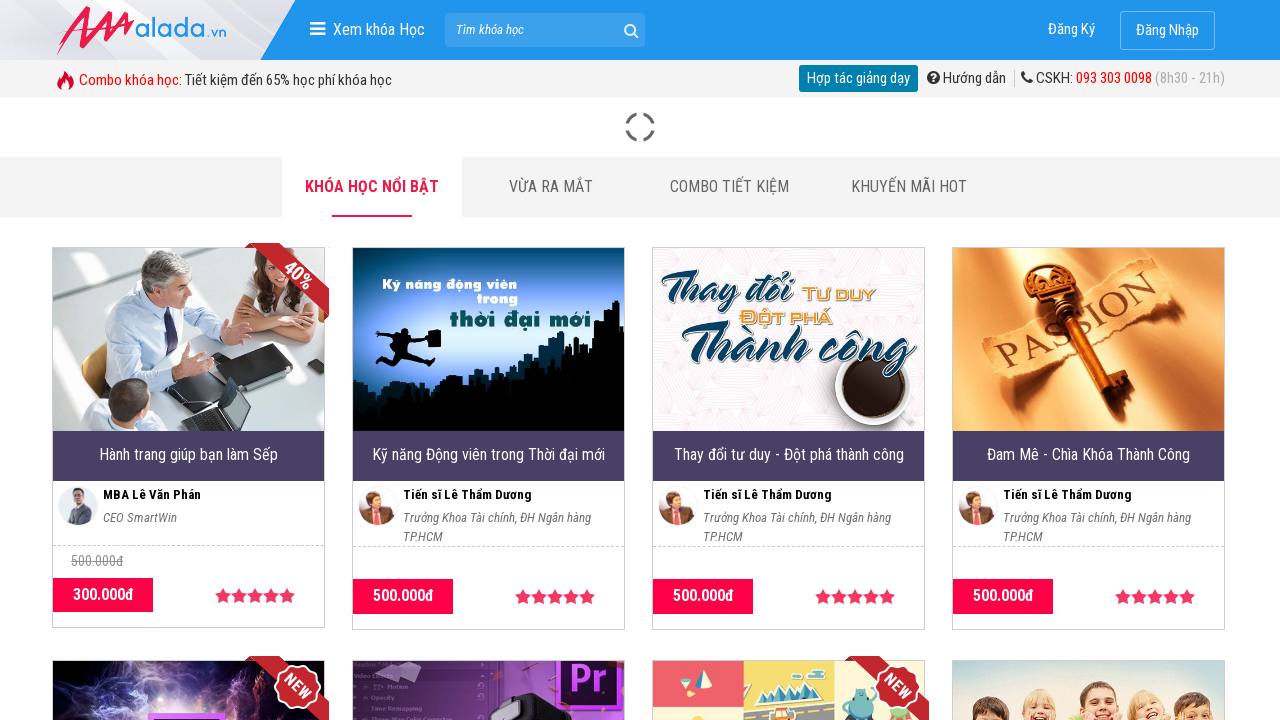

Waited for page to reach domcontentloaded state
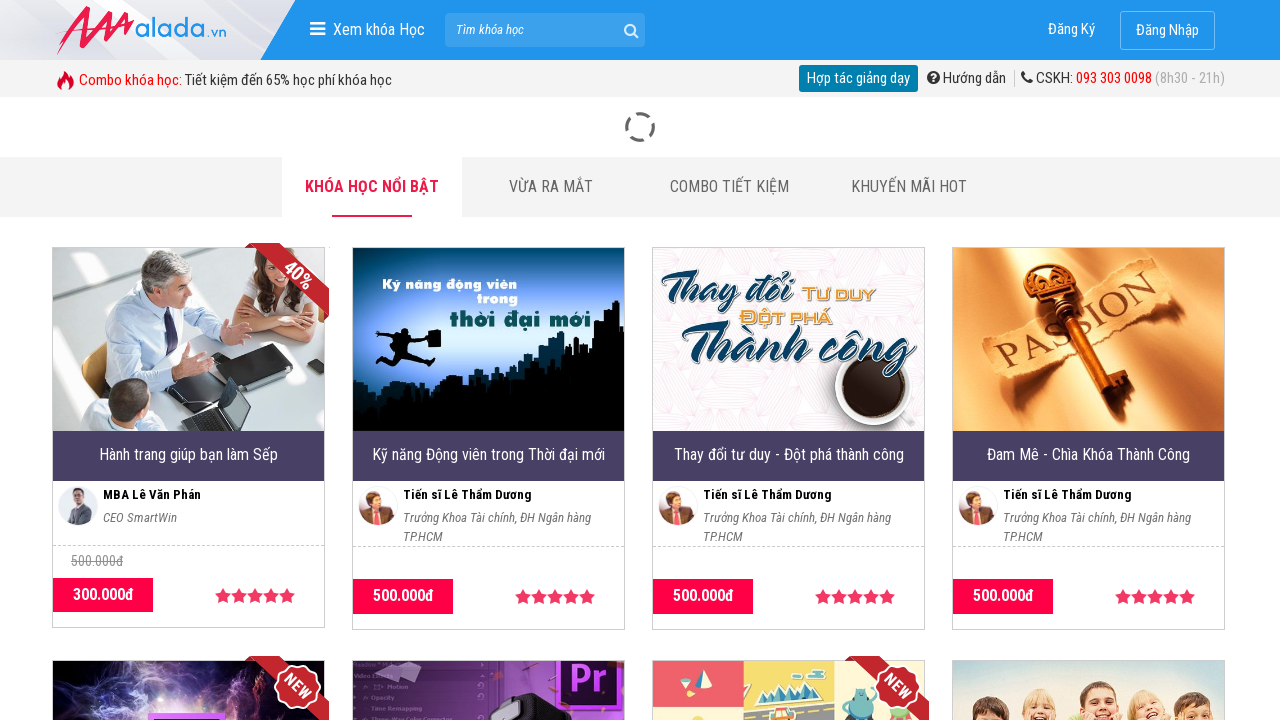

Filled search field with course name 'Hành trang giúp bạn làm Sếp' on input#txtSearch
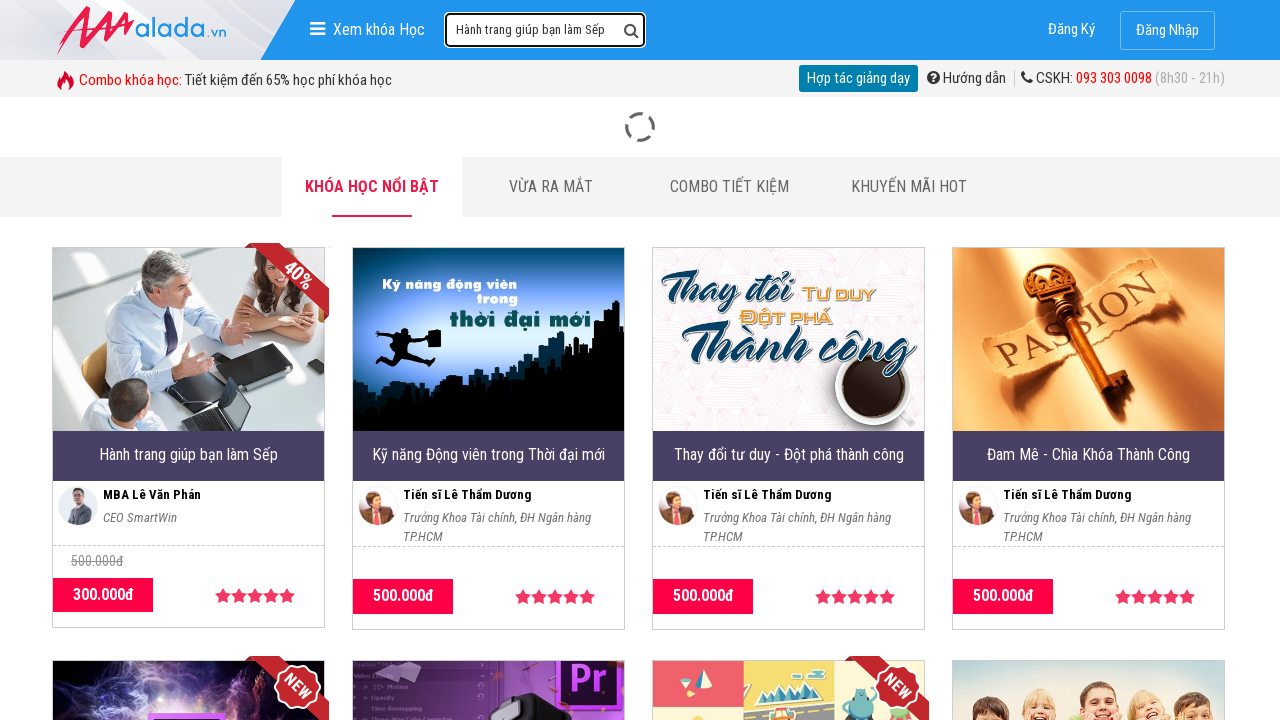

Clicked search button to search for course at (634, 32) on i.fa.fa-search.searchico
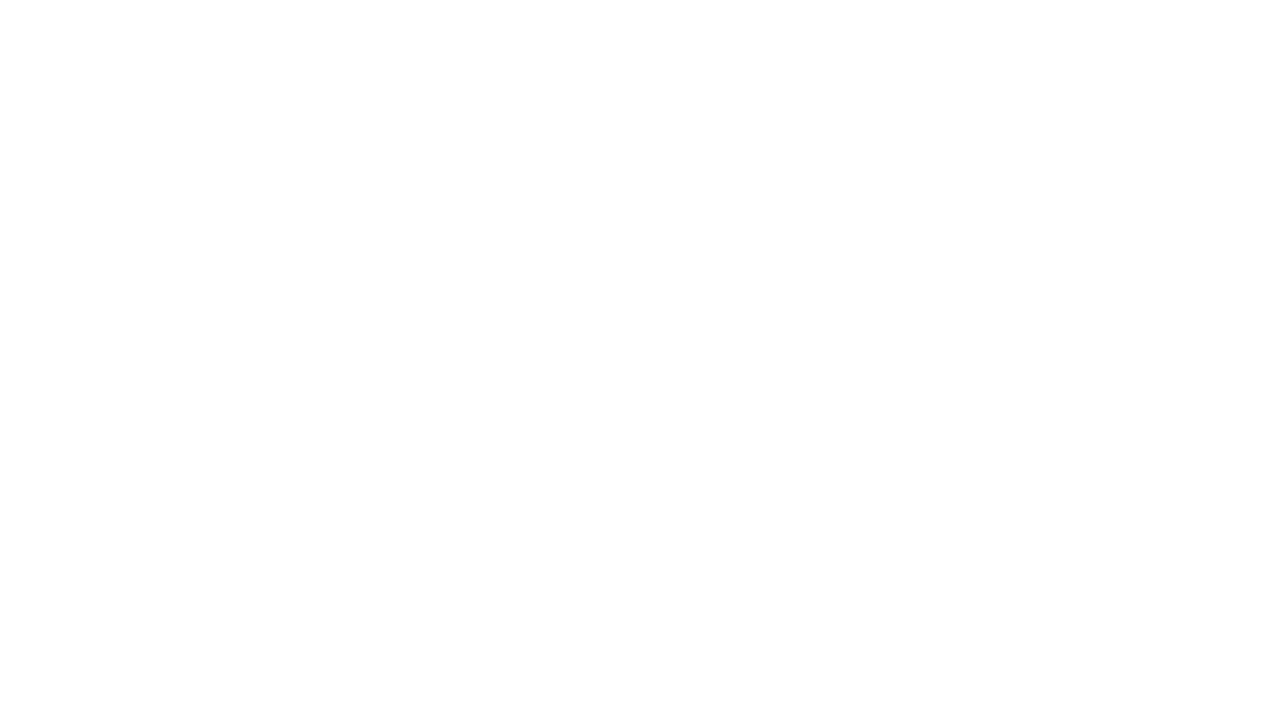

Waited for search results to load (networkidle)
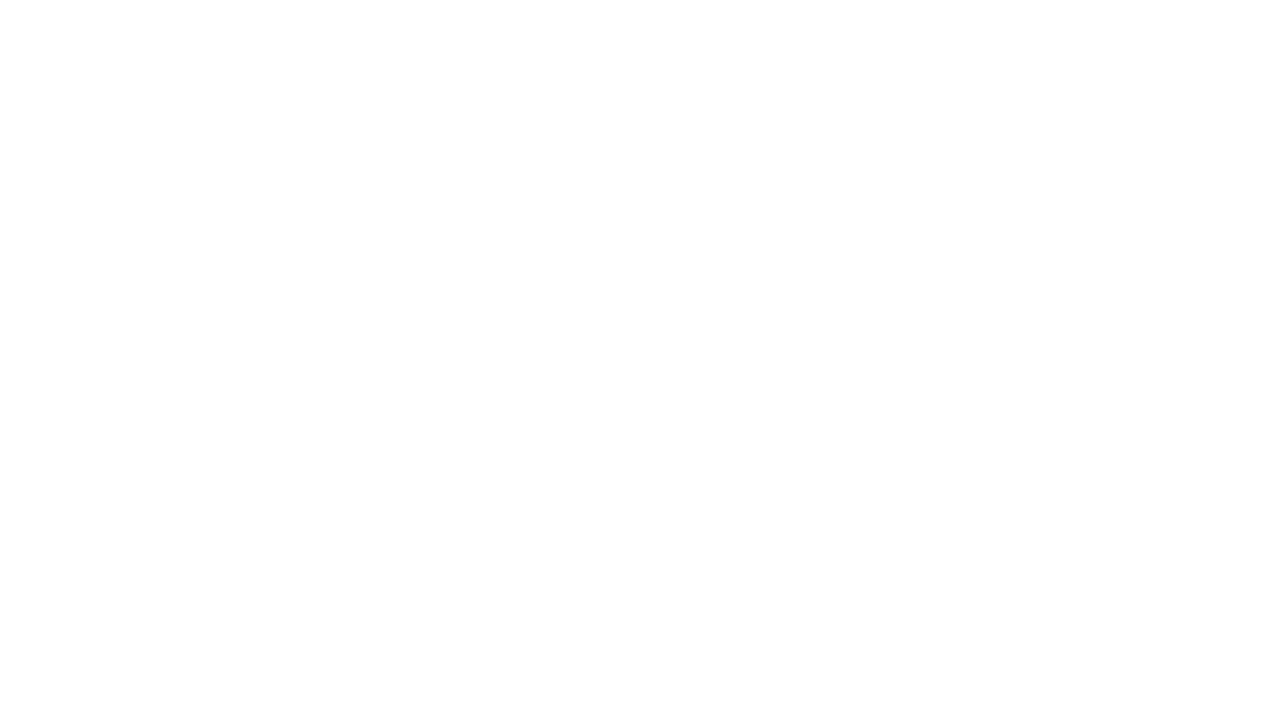

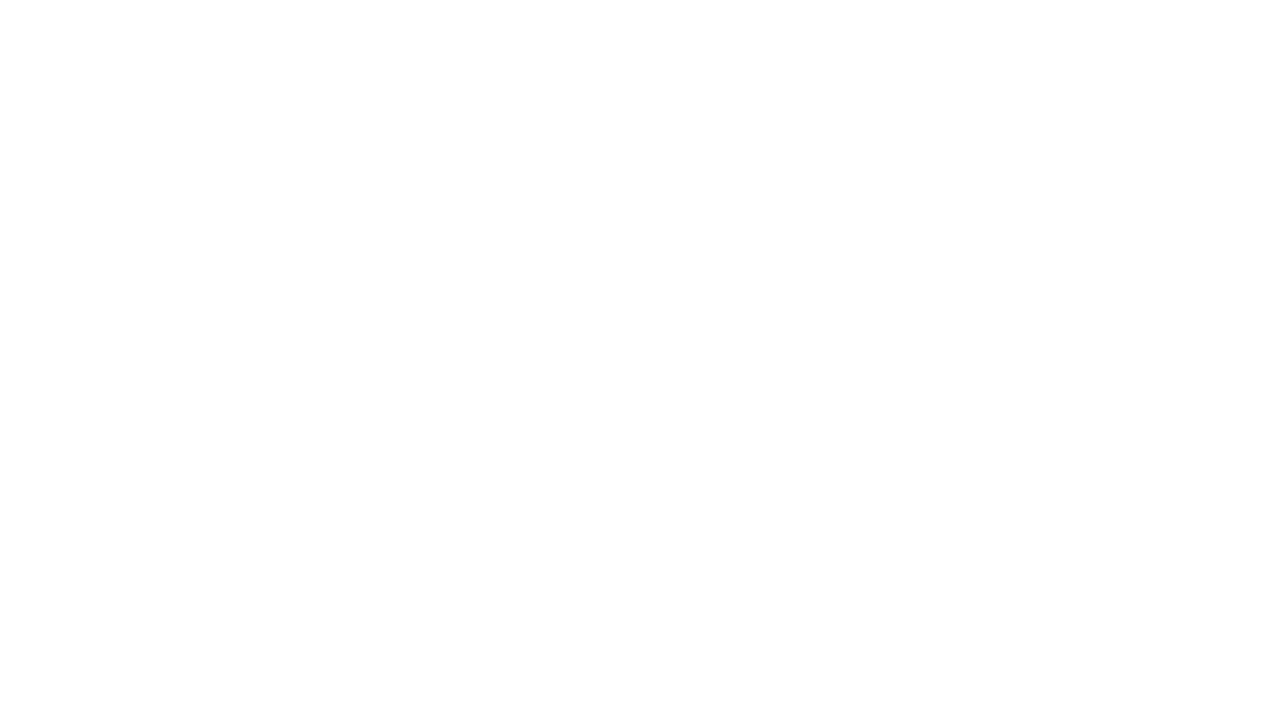